Verifies that the TodoMVC homepage has the correct page title "TodoMVC"

Starting URL: http://todomvc.com

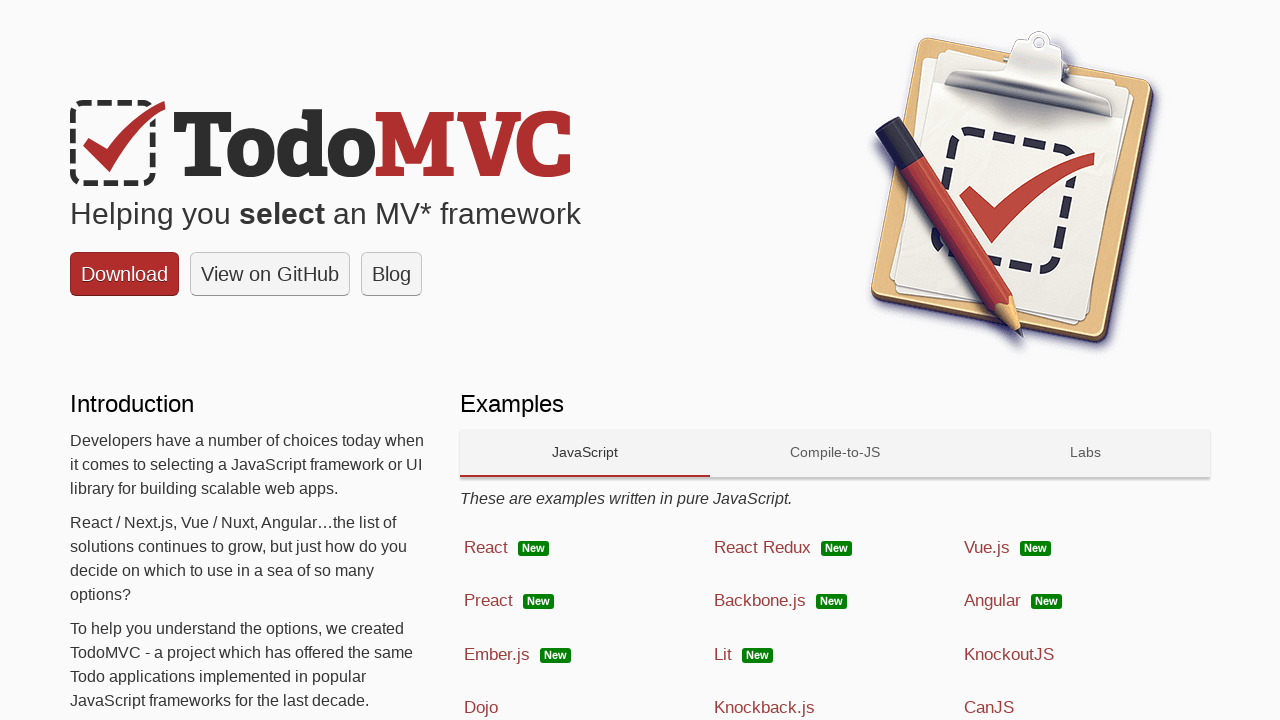

Navigated to TodoMVC homepage at http://todomvc.com
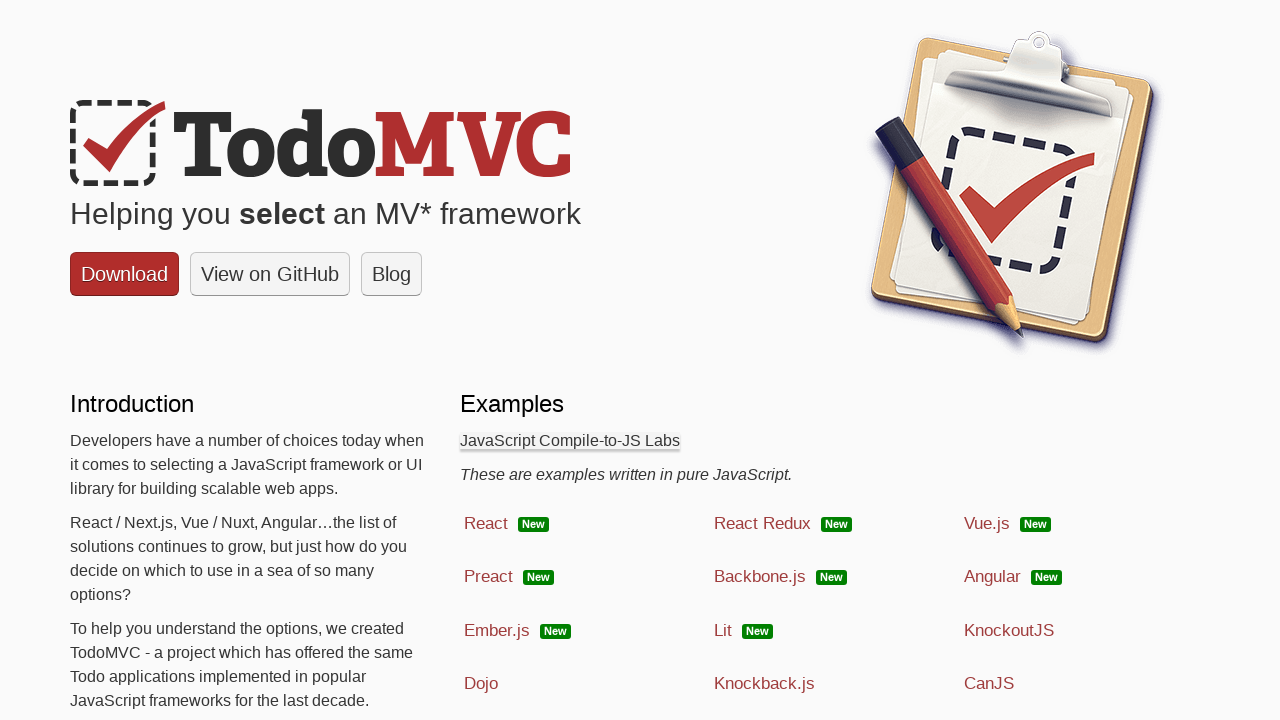

Asserted that page title equals 'TodoMVC'
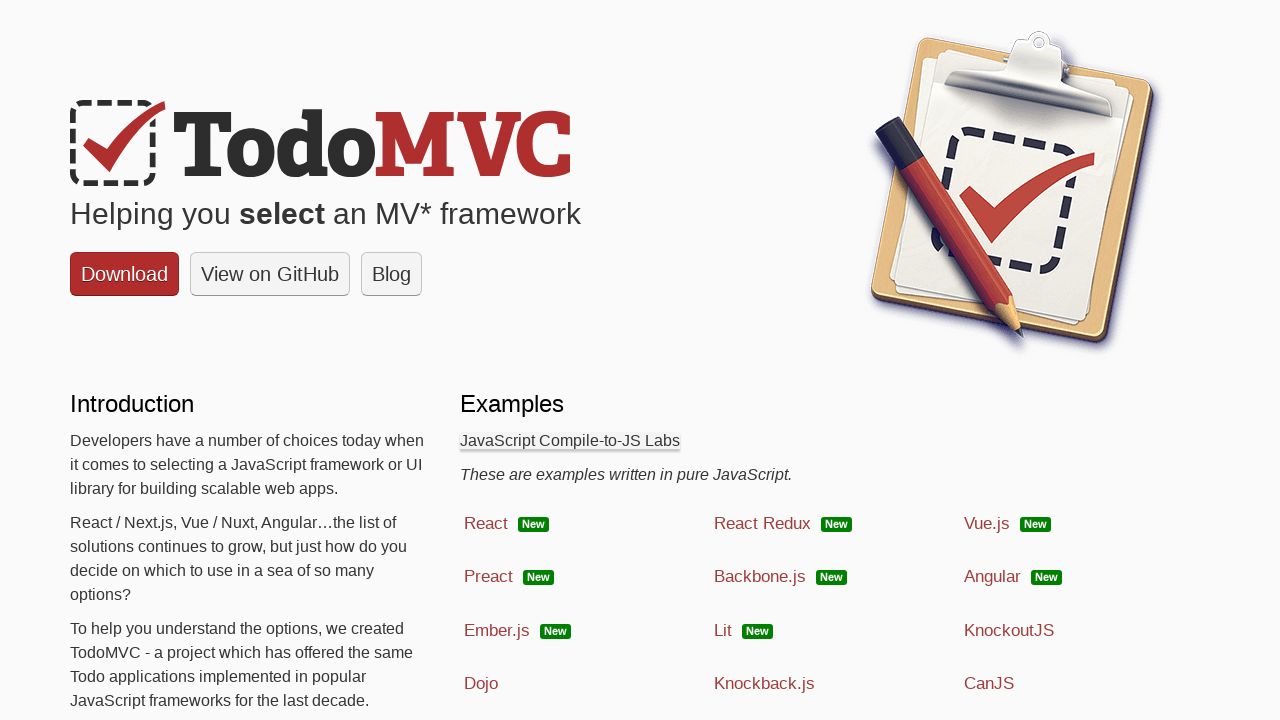

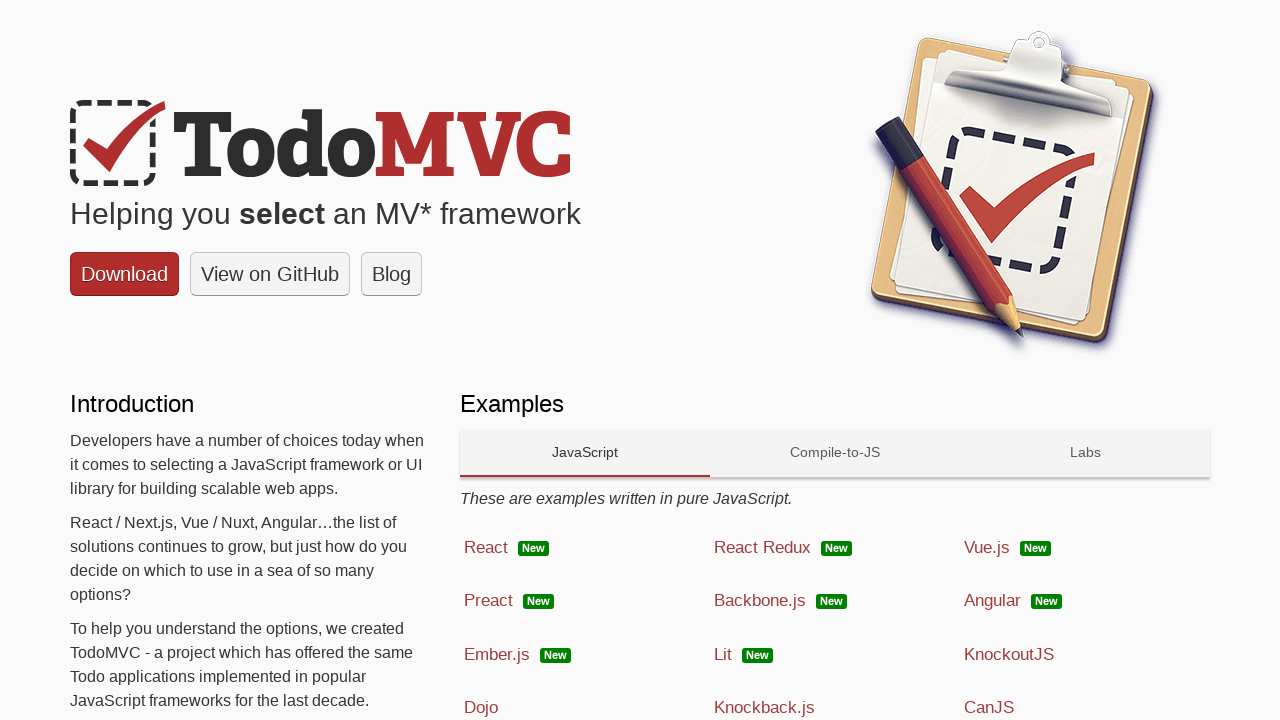